Tests that clicking the first link on the page navigates to the correct destination URL

Starting URL: https://dequeuniversity.com/demo/mars/

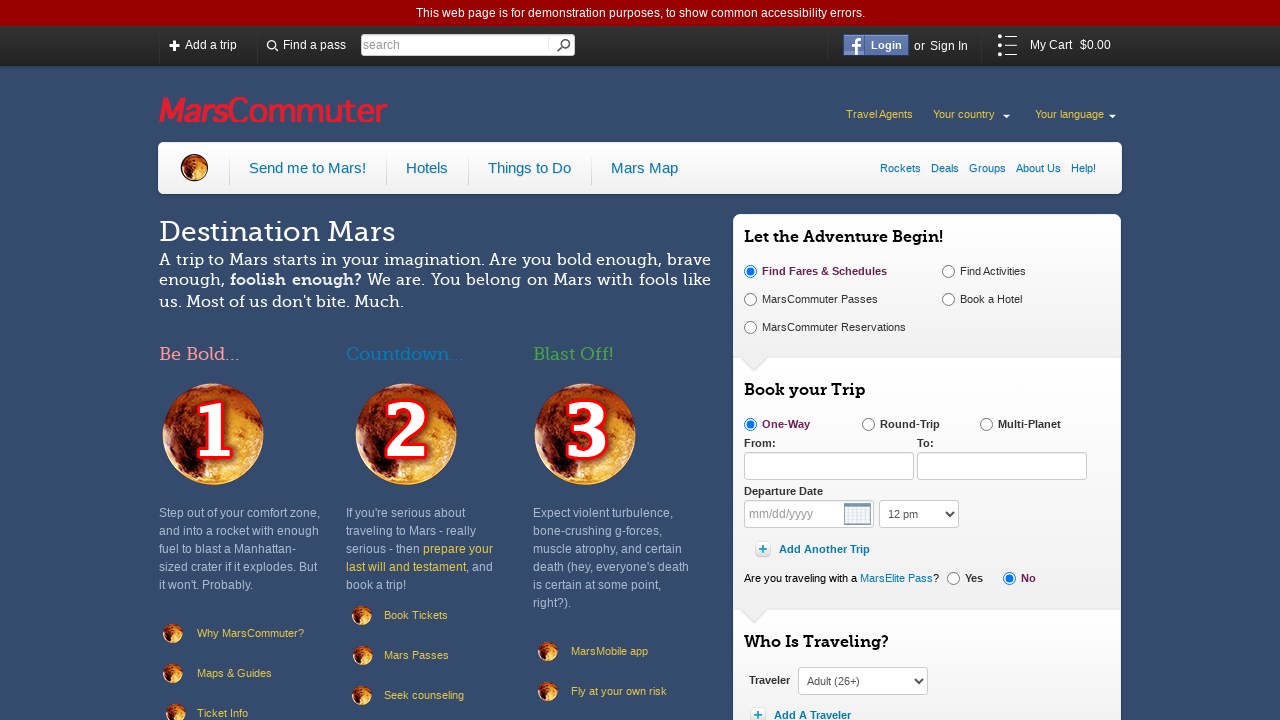

Clicked the first link on the Deque University Mars demo page at (170, 45) on a >> nth=0
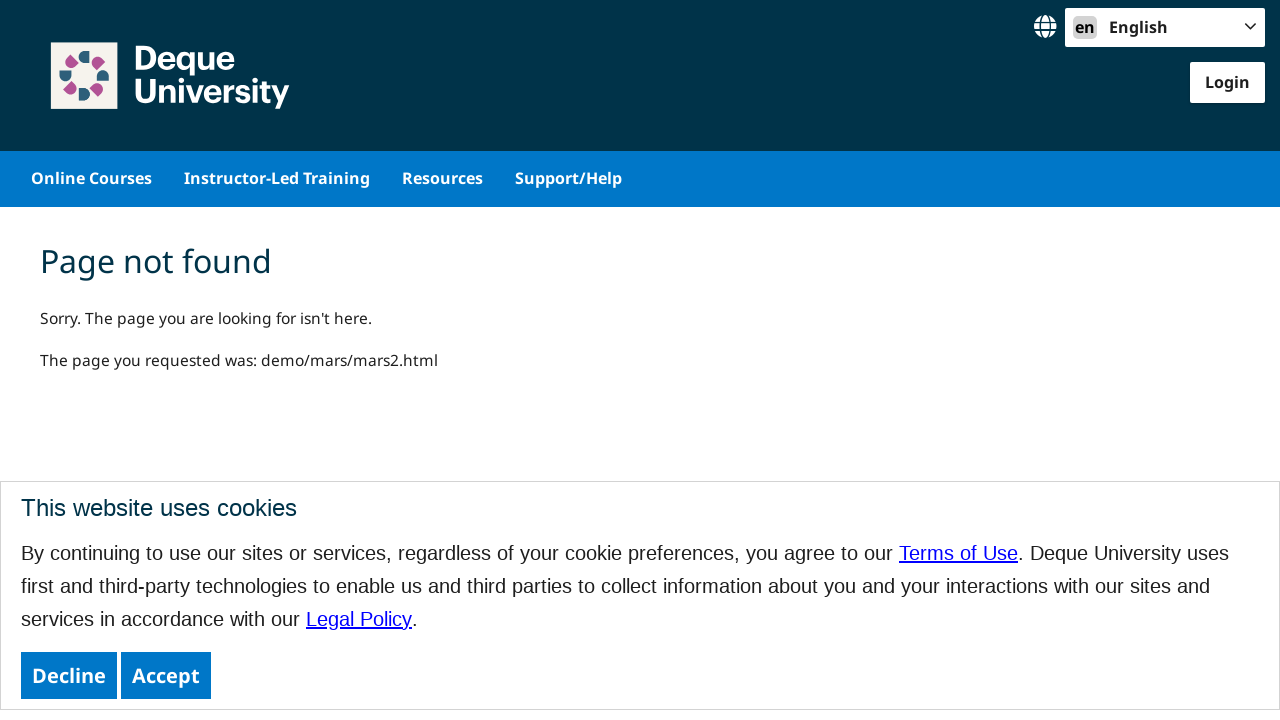

Verified navigation to mars2.html page
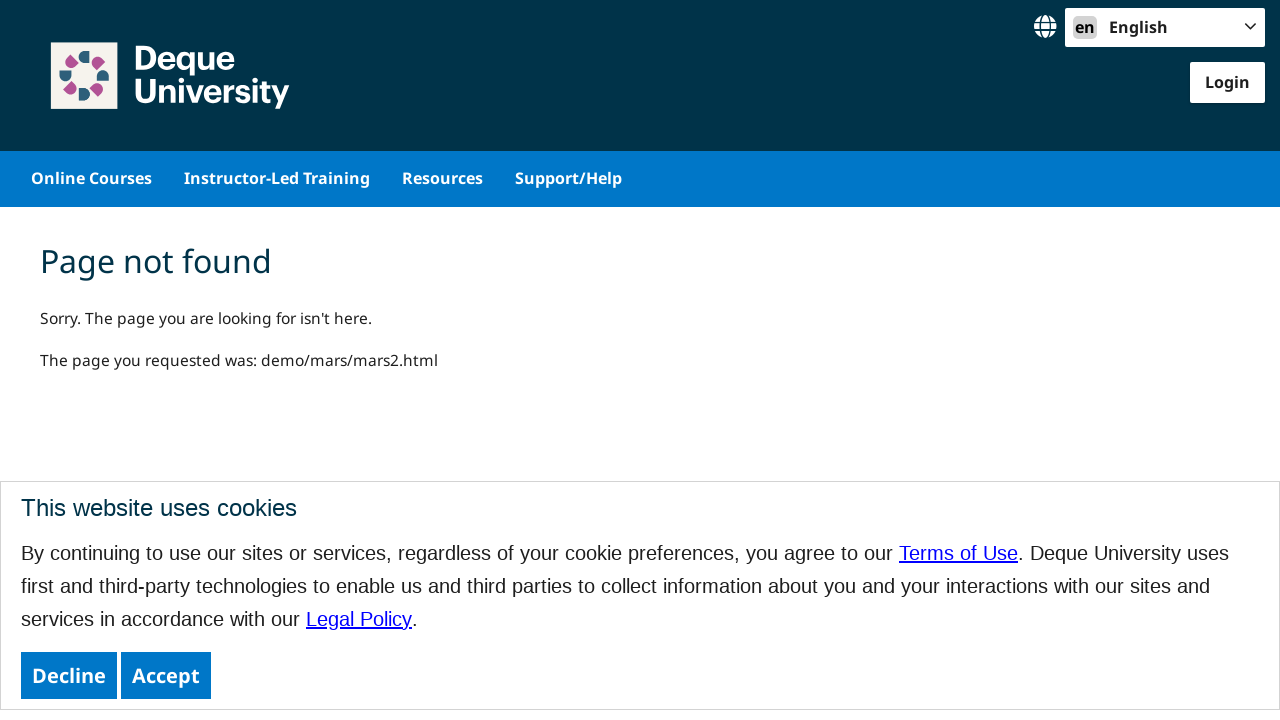

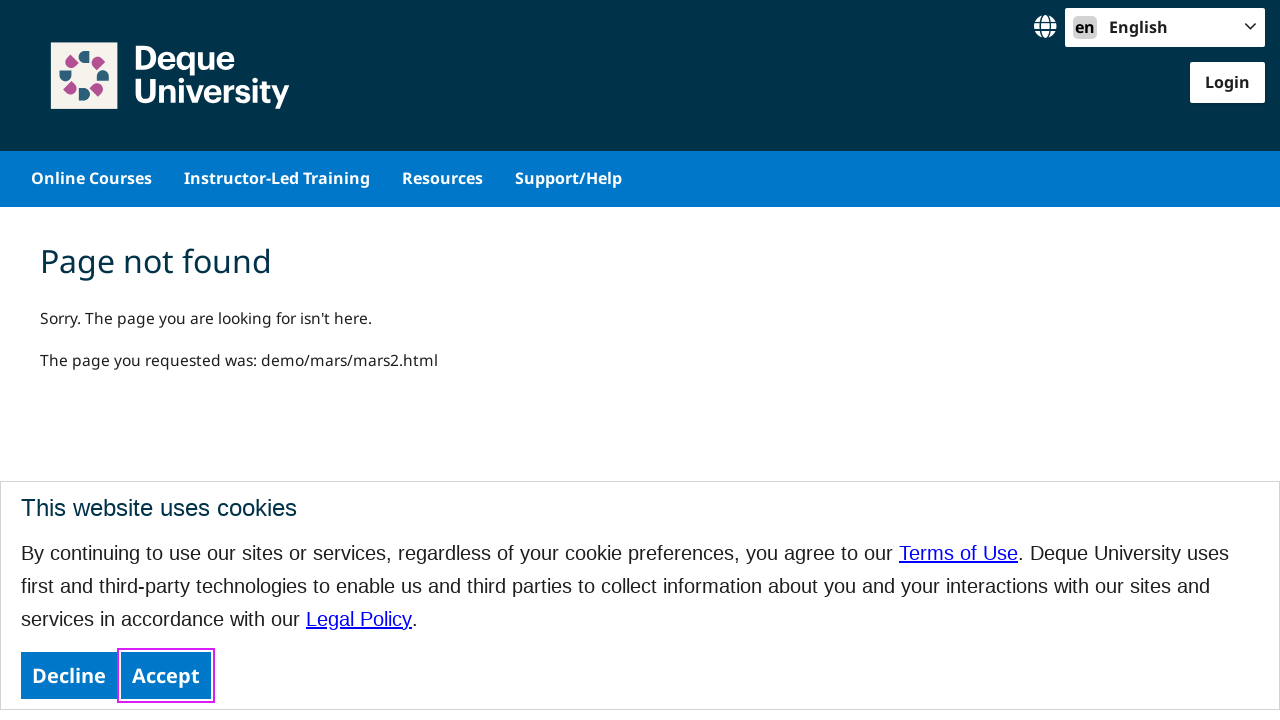